Navigates to RTI.org website and interacts with the "About" navigation dropdown menu

Starting URL: https://www.rti.org/

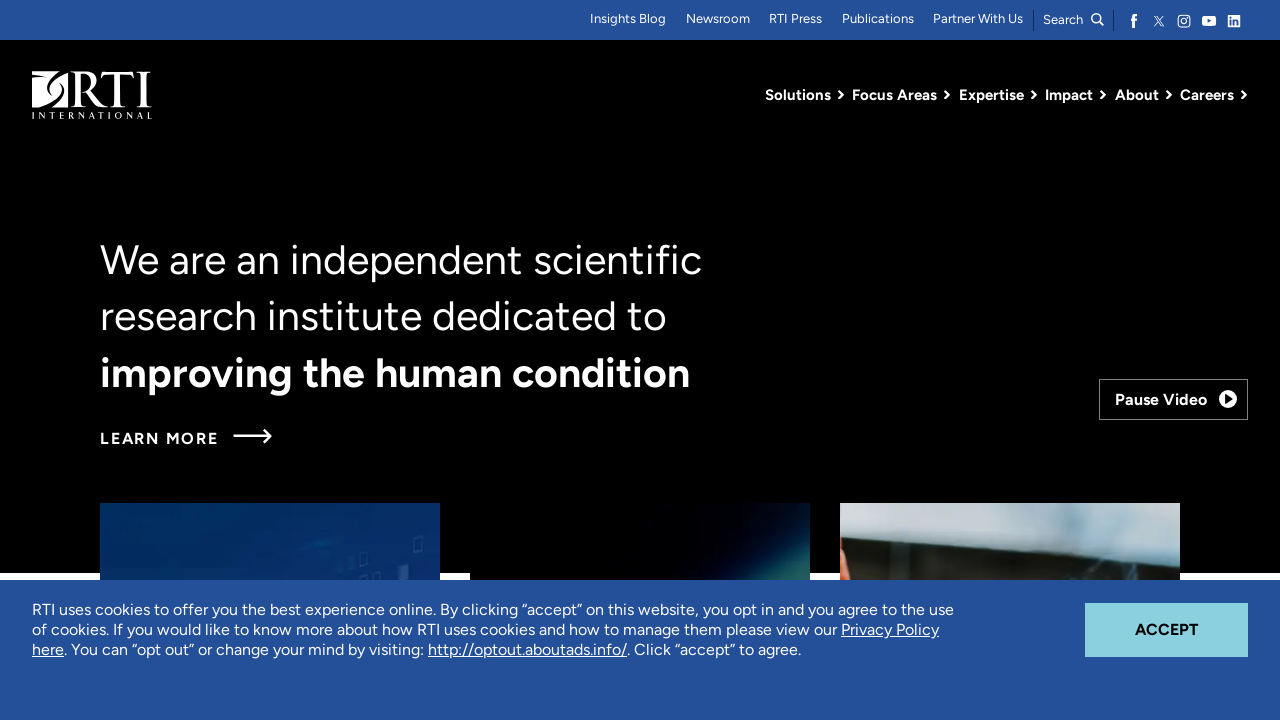

Navigated to RTI.org homepage
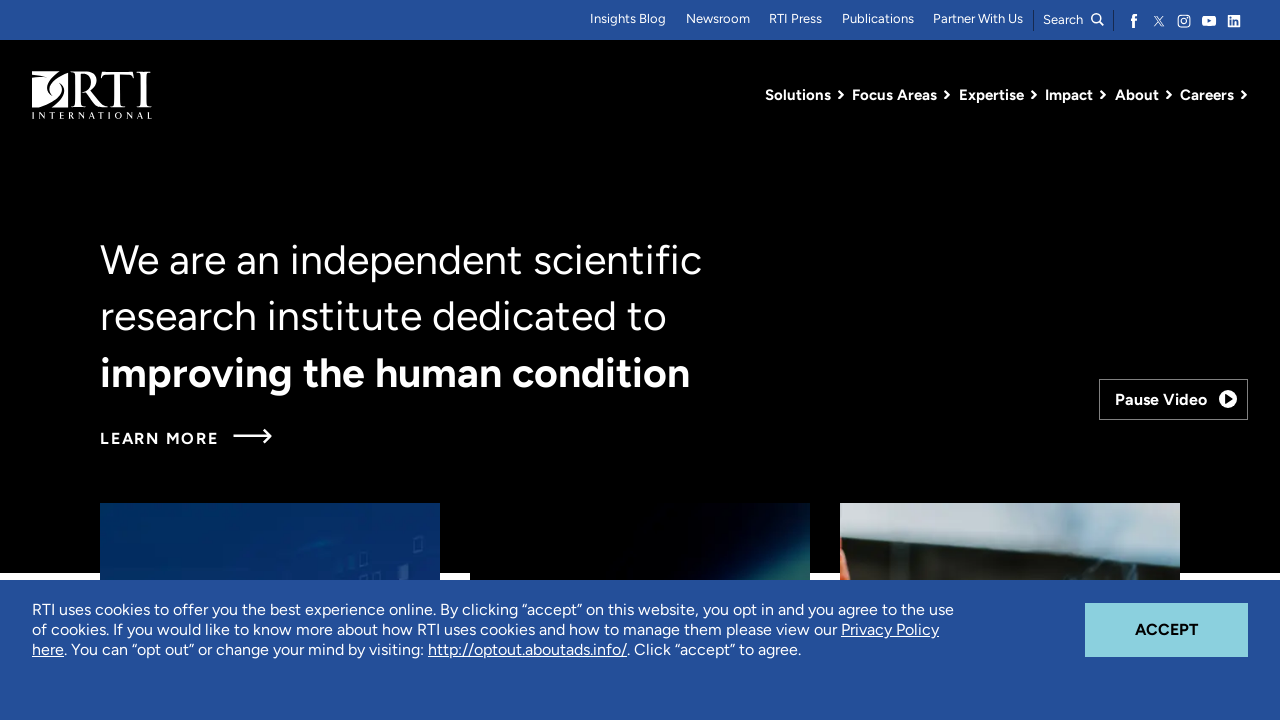

Hovered over About navigation link to reveal dropdown menu at (528, 650) on a:text('About')
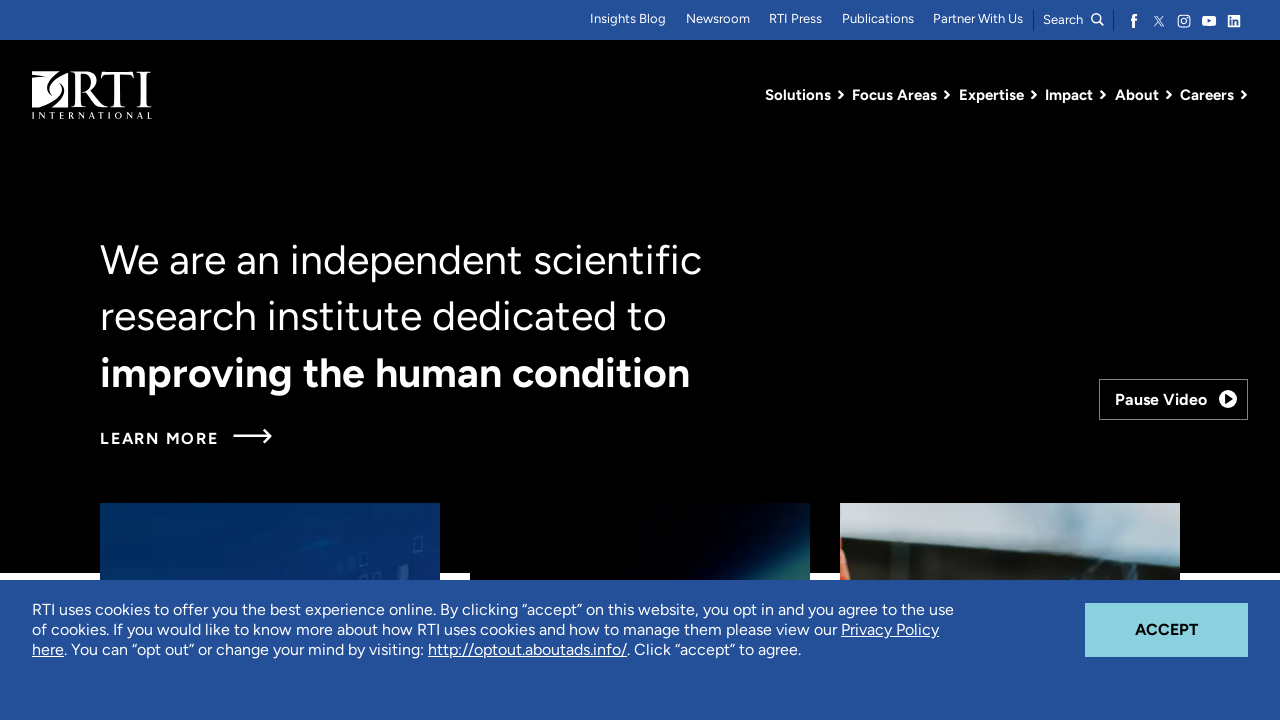

About dropdown menu appeared
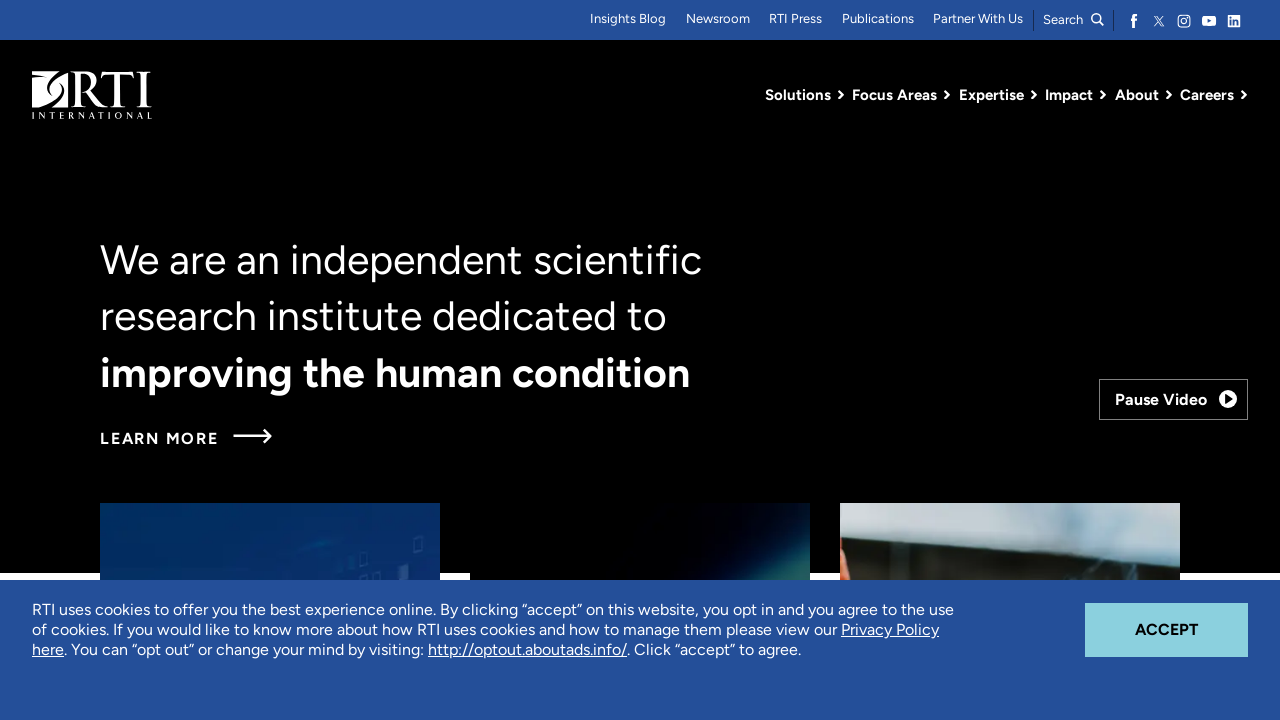

Clicked on About navigation item at (528, 650) on a:text('About')
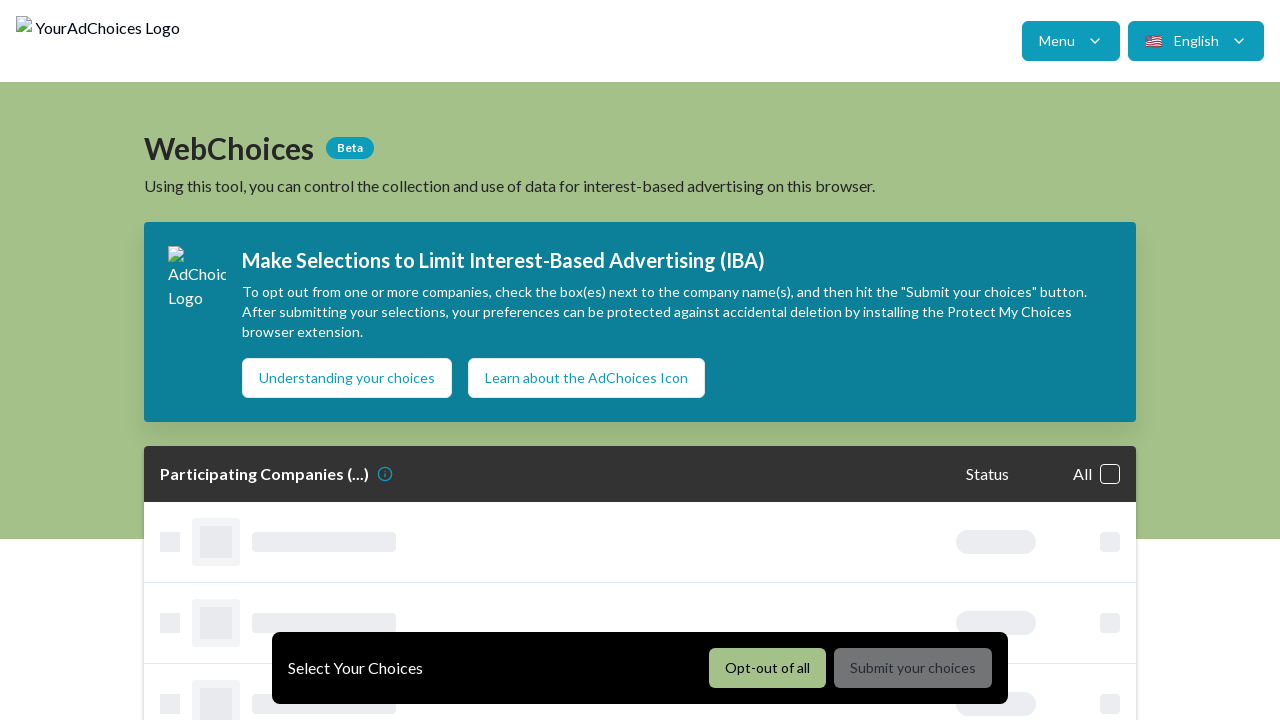

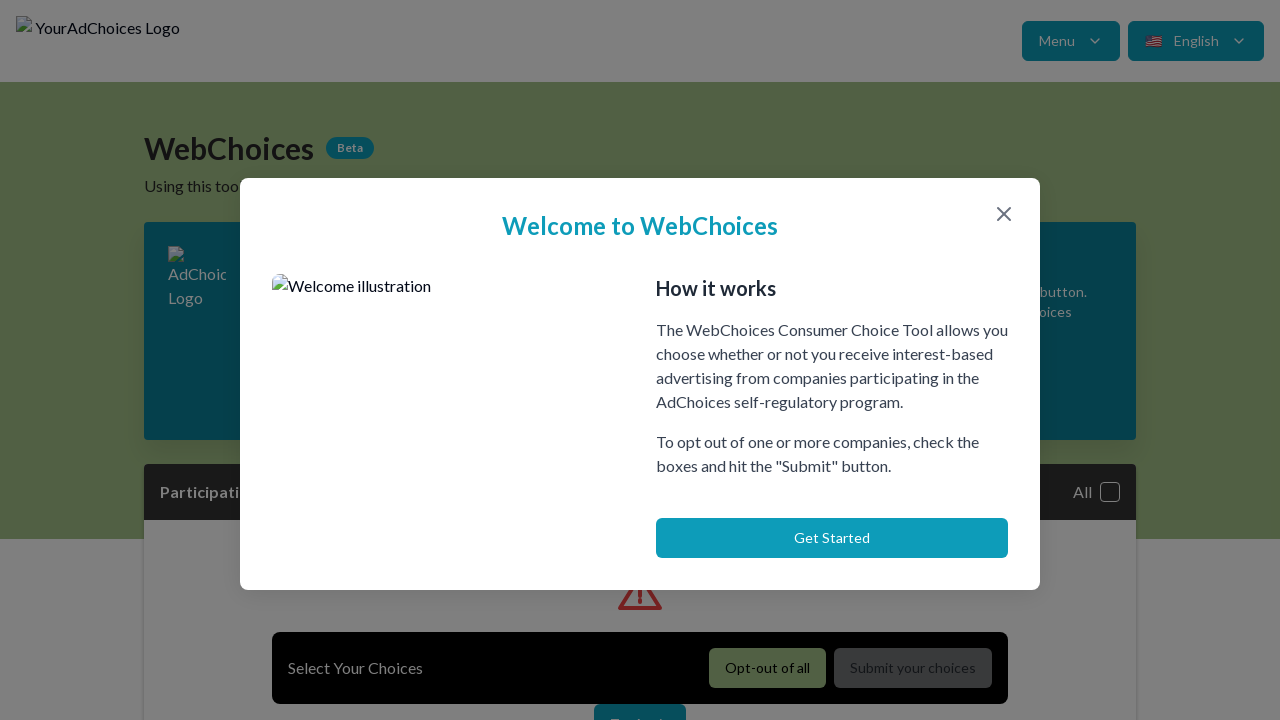